Tests checkbox functionality by selecting checkboxes and verifying they are checked

Starting URL: https://the-internet.herokuapp.com/checkboxes

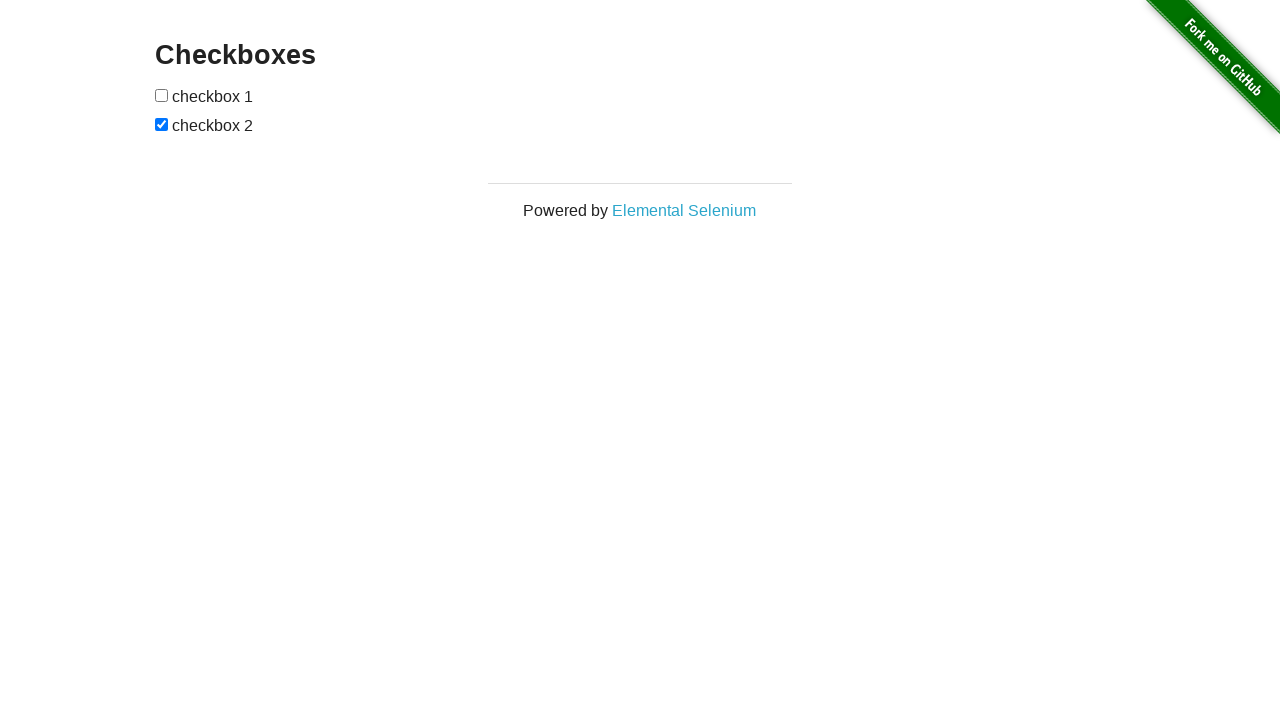

Located first checkbox element using XPath
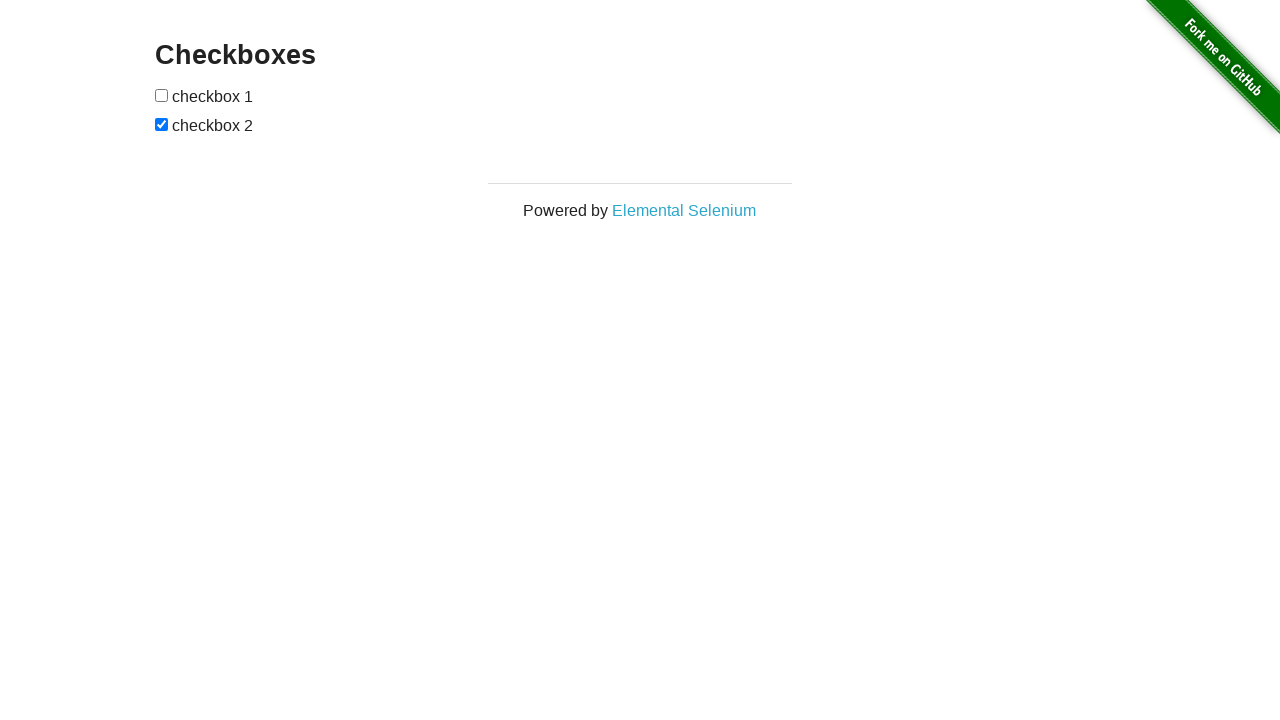

Located second checkbox element using CSS selector
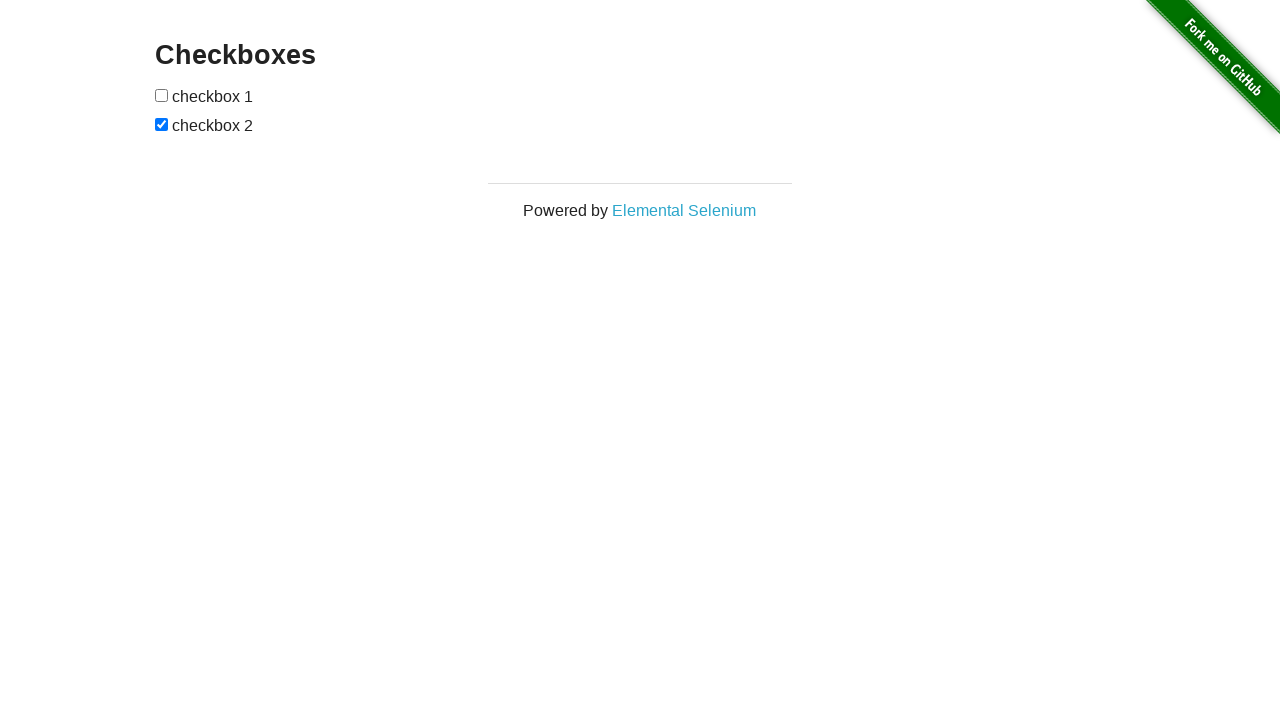

Verified checkbox1 is not checked
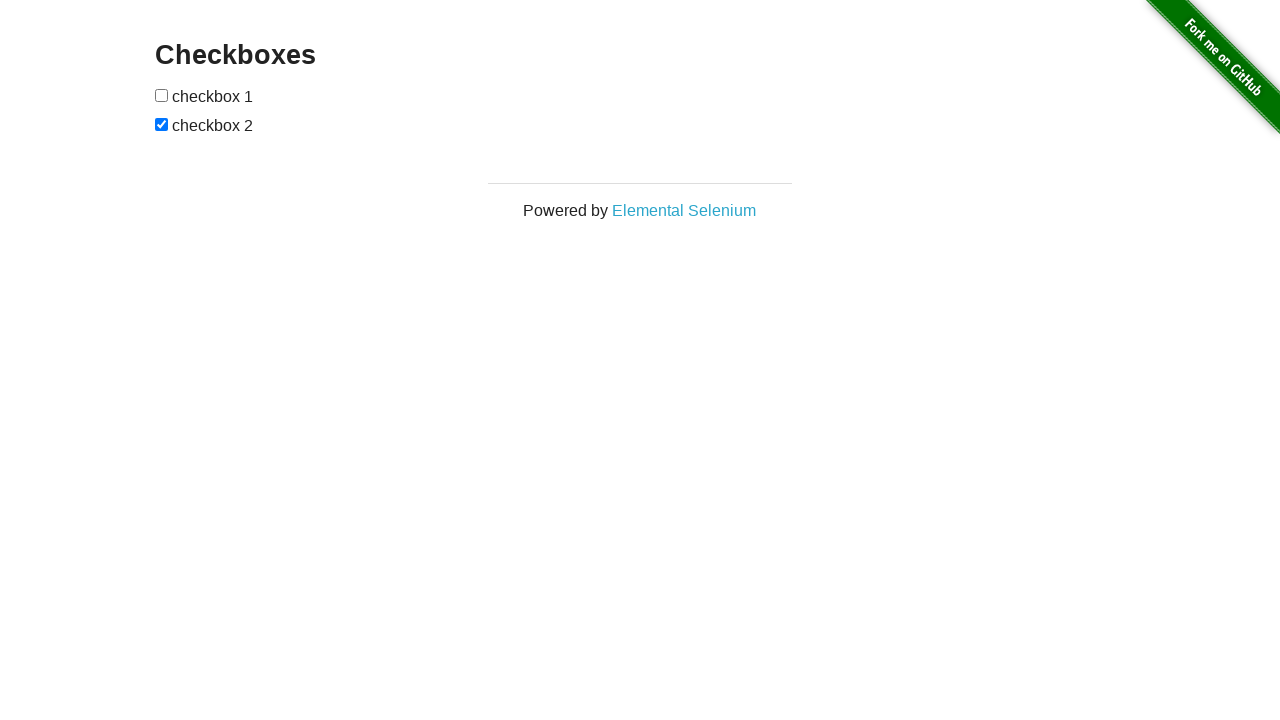

Clicked checkbox1 to check it at (162, 95) on xpath=//form[@id='checkboxes']/input[1]
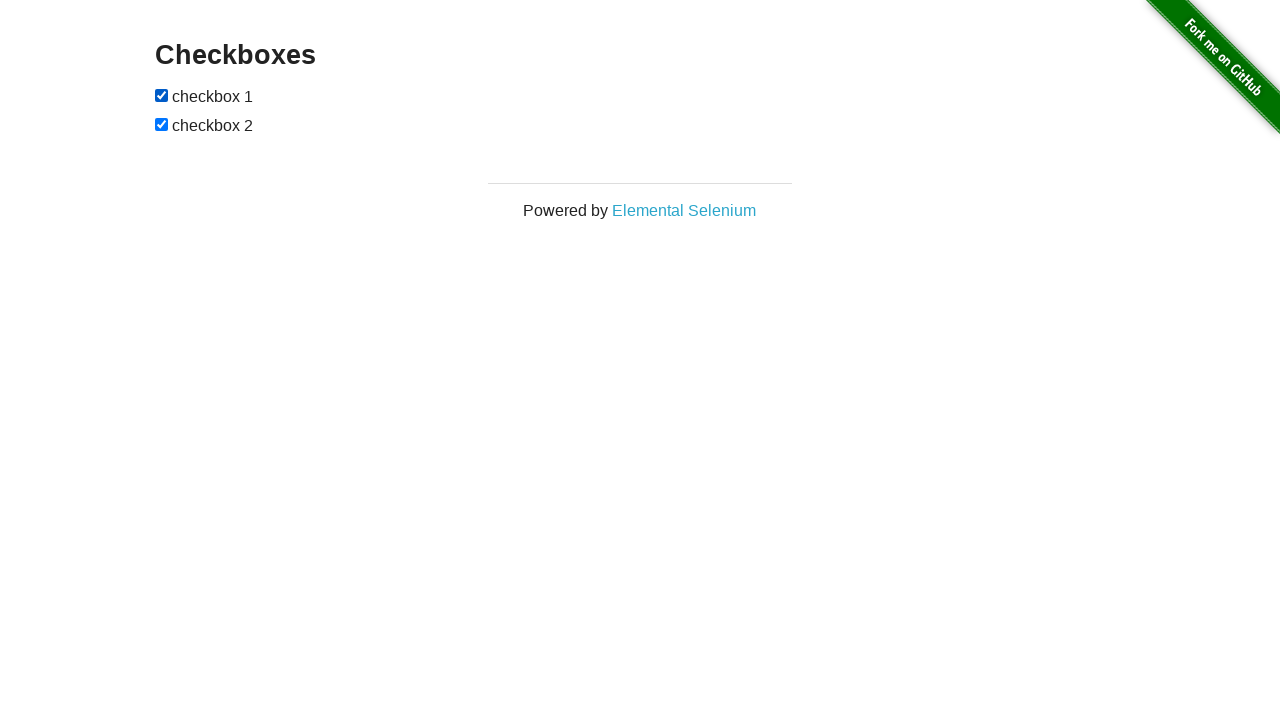

Asserted that checkbox1 is checked
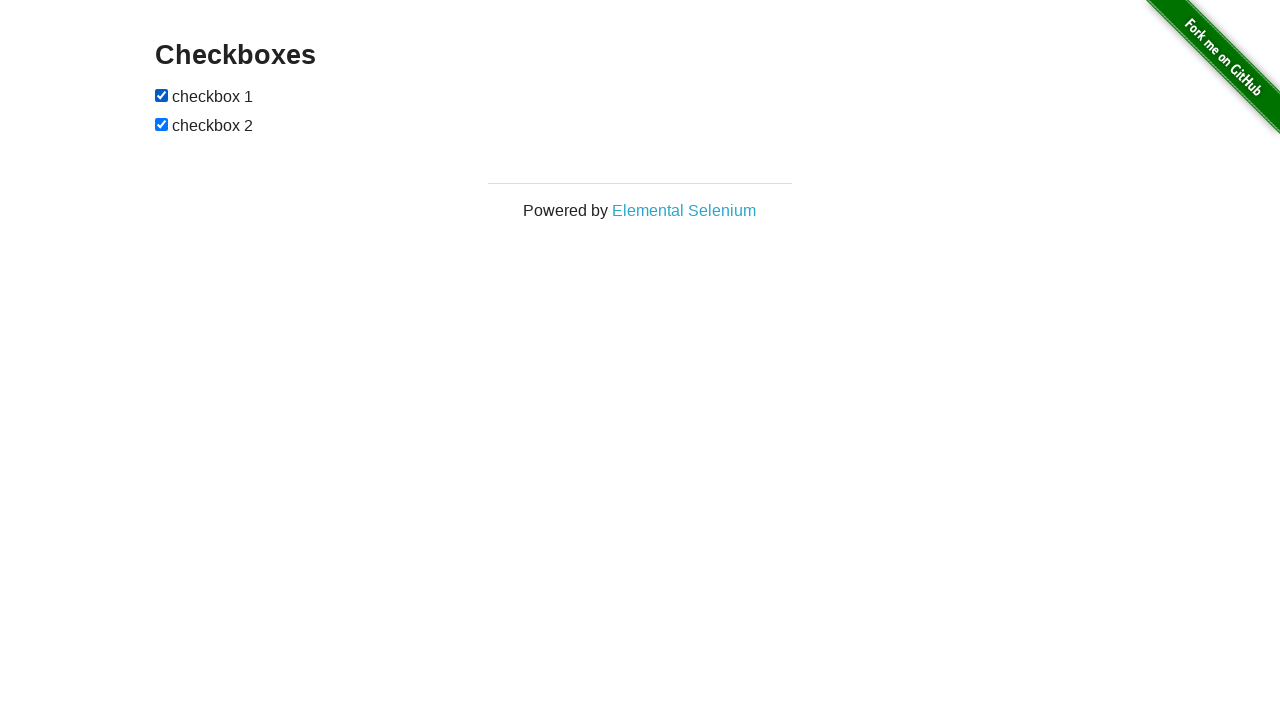

Asserted that checkbox2 is checked
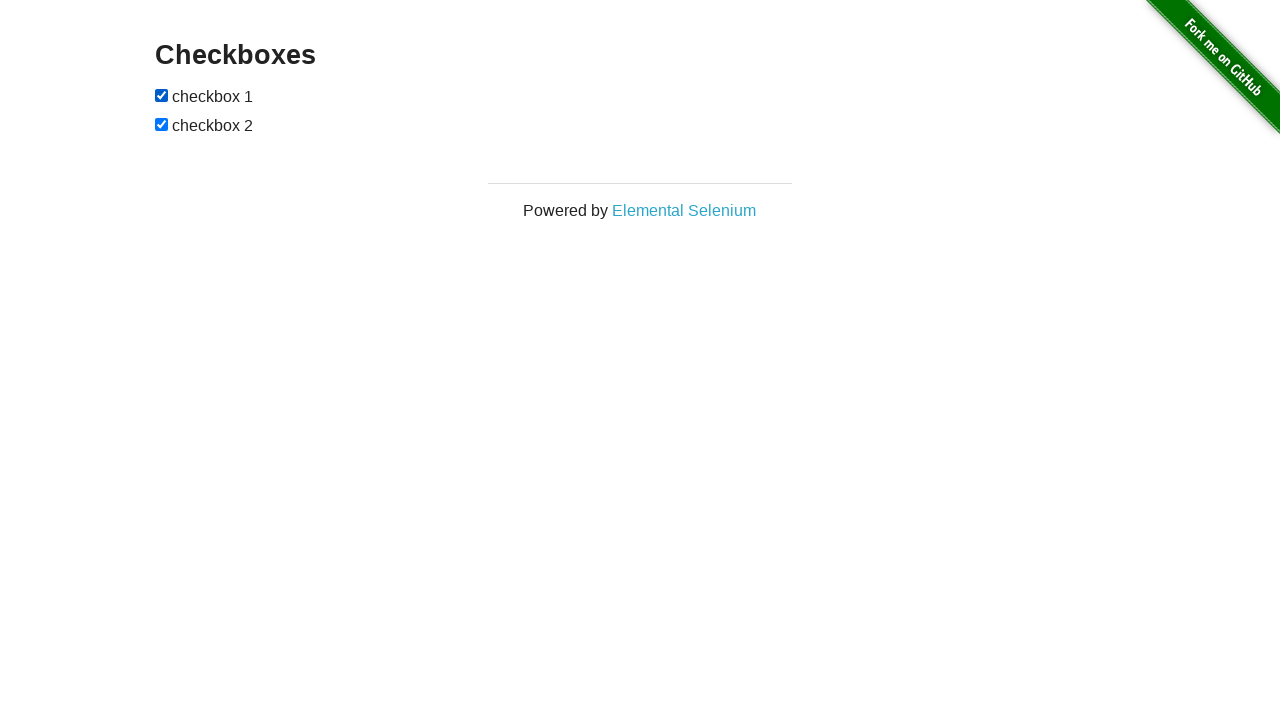

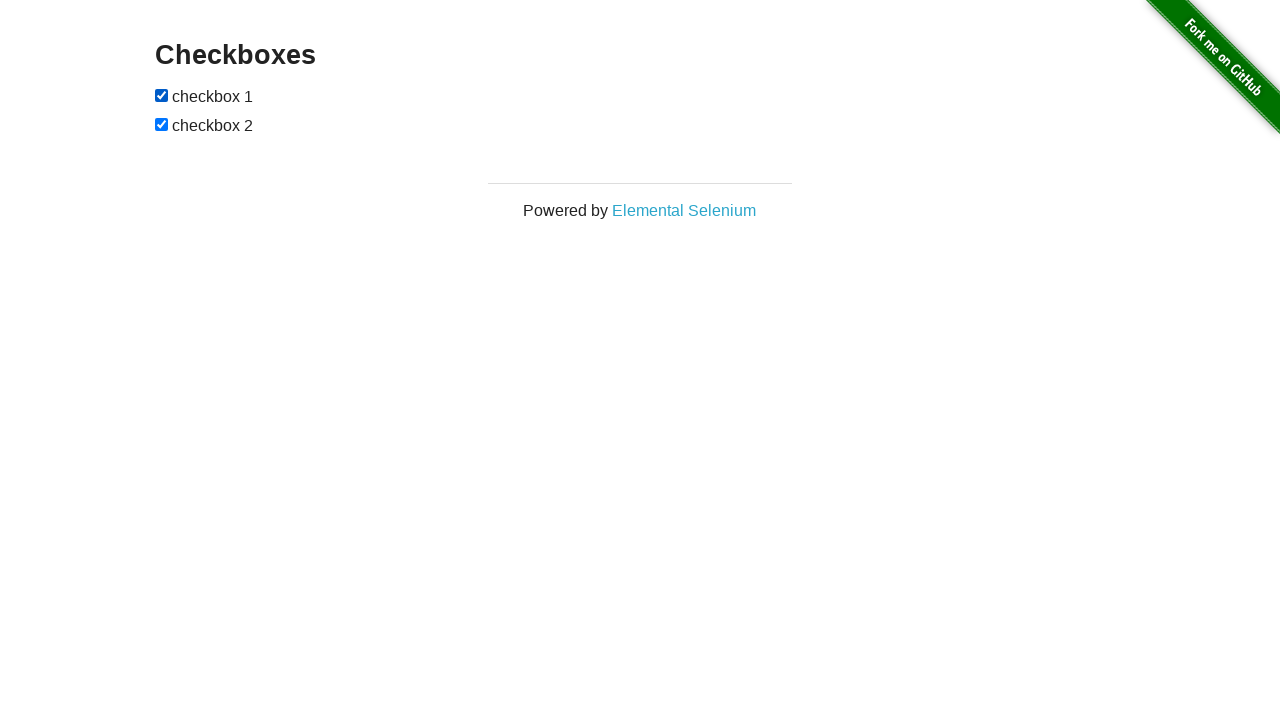